Tests drag and drop functionality by dragging element A to element B's position

Starting URL: https://the-internet.herokuapp.com/drag_and_drop

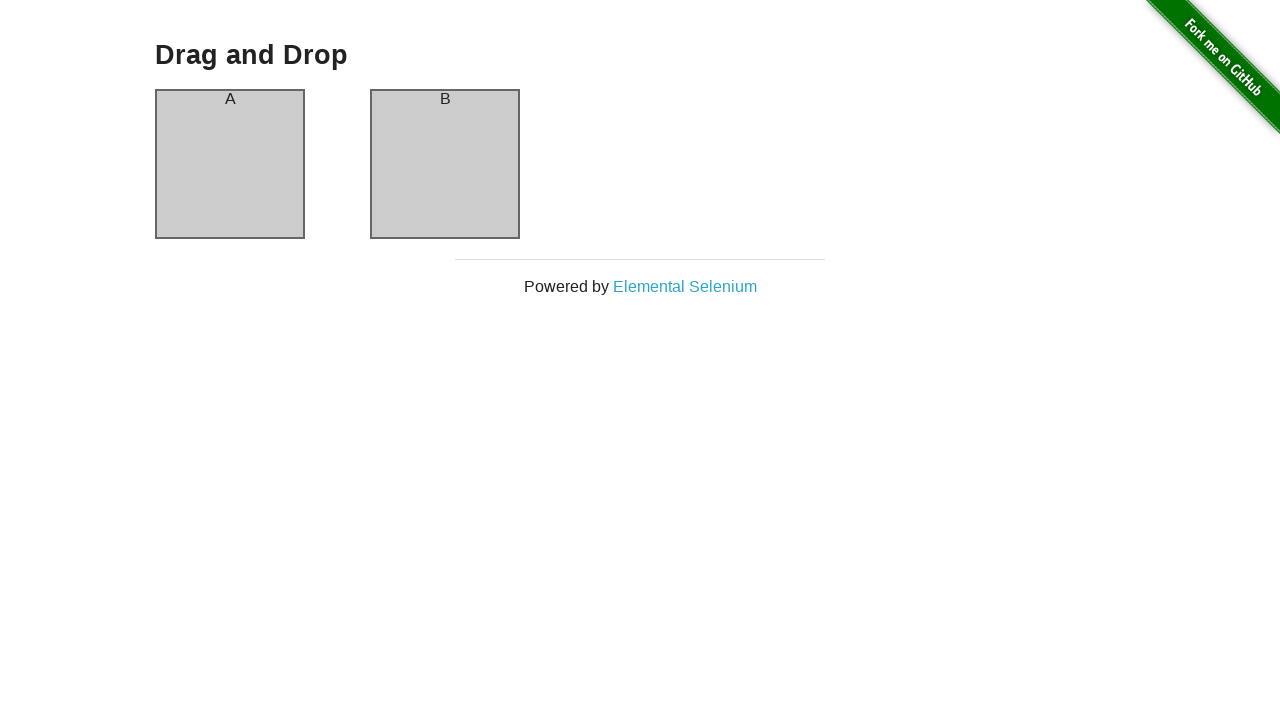

Located source element (Column A)
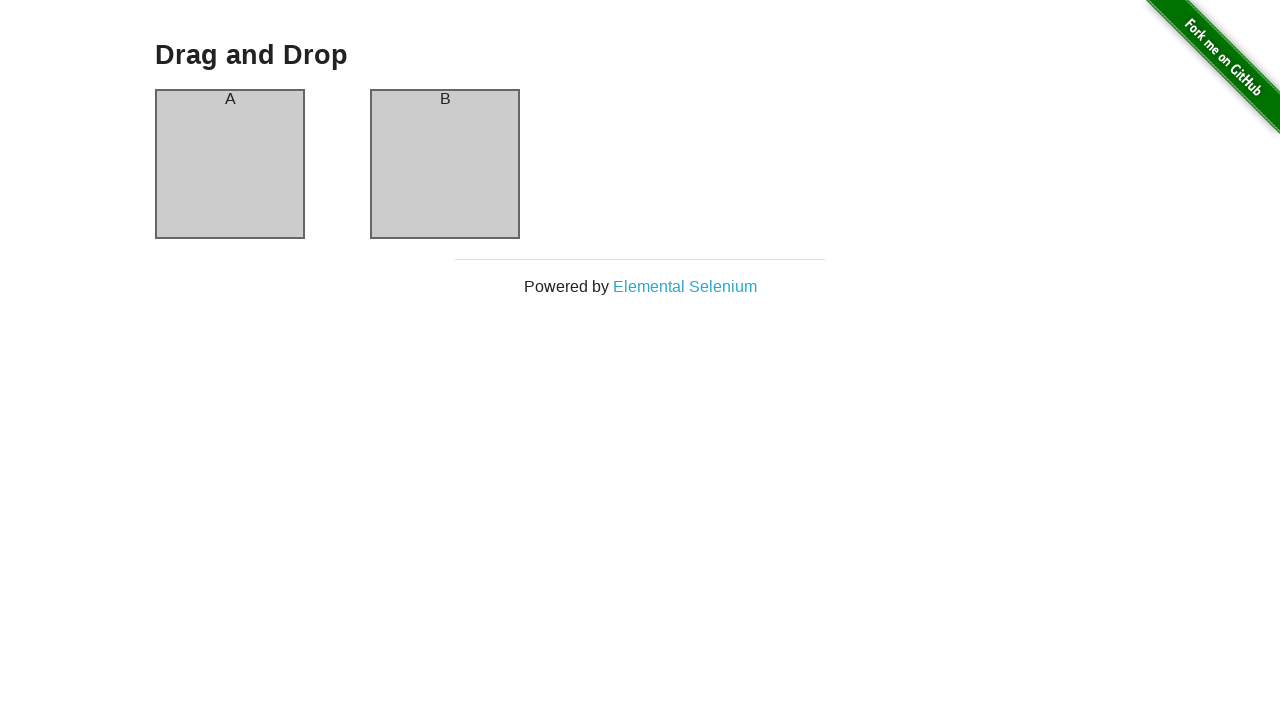

Located destination element (Column B)
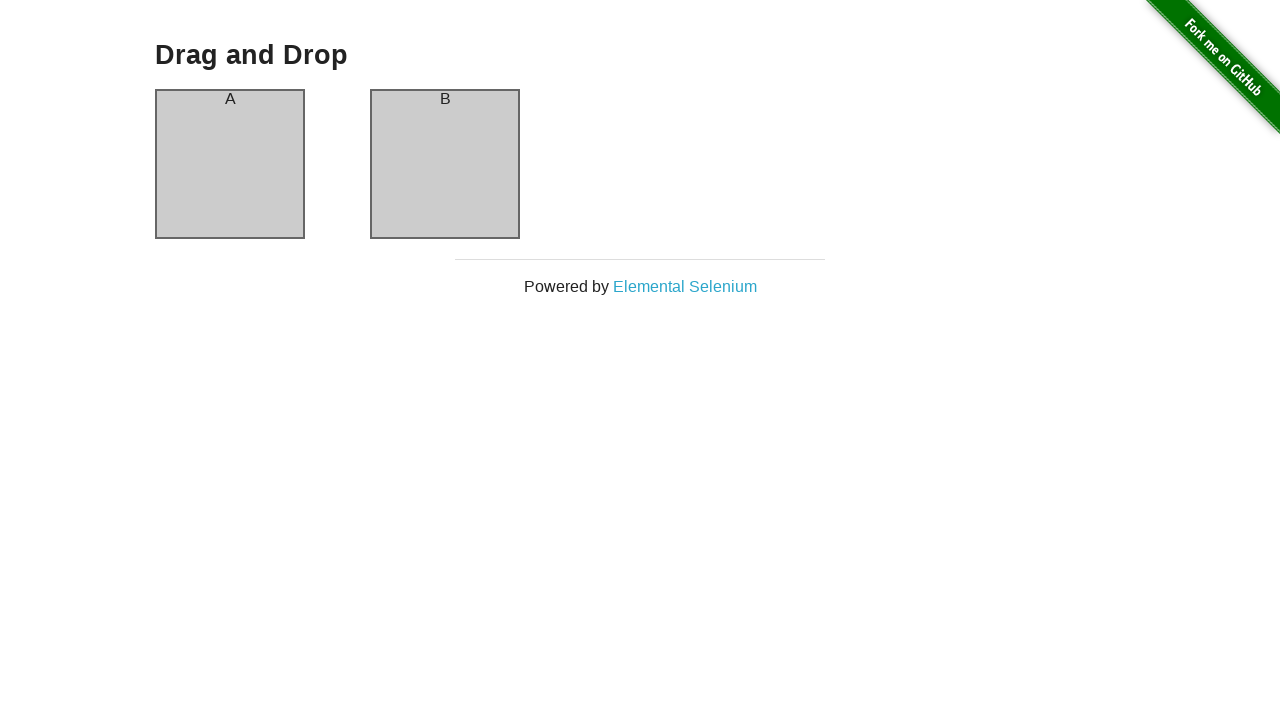

Dragged element A to element B's position at (445, 164)
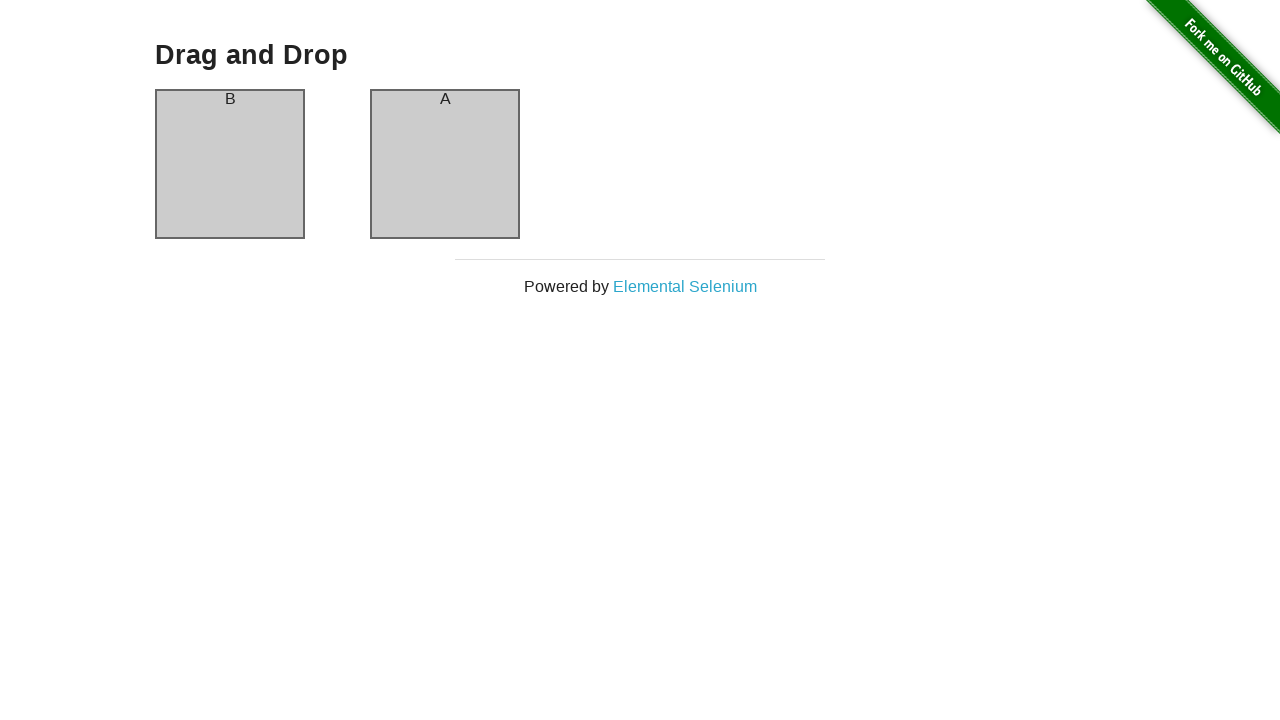

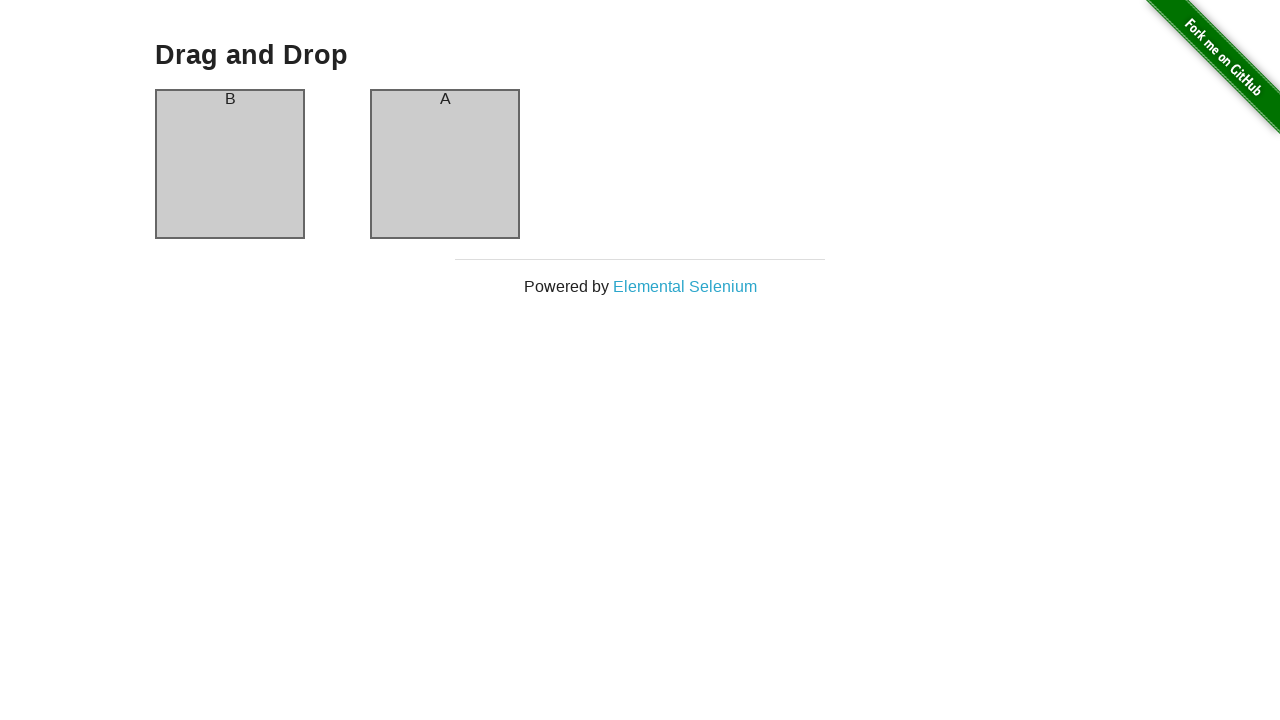